Verifies that the header navigation bar is displayed on the home page

Starting URL: https://www.demoblaze.com/

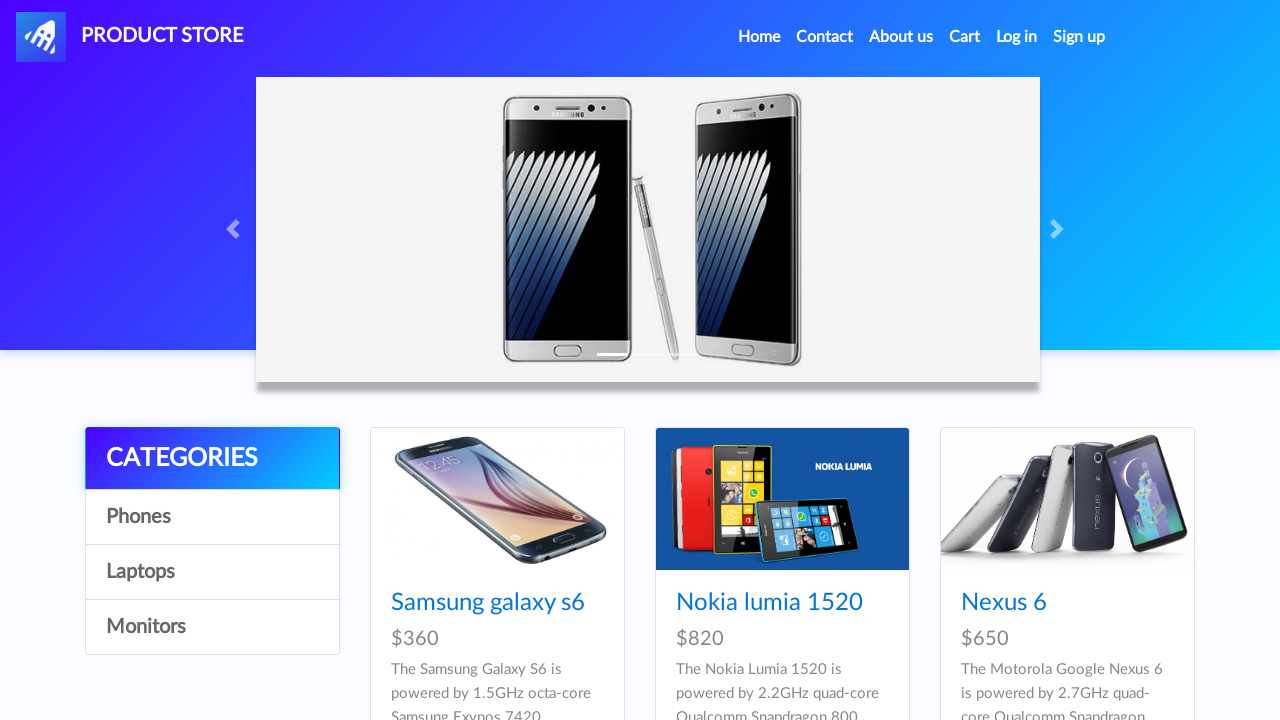

Located header navigation bar element
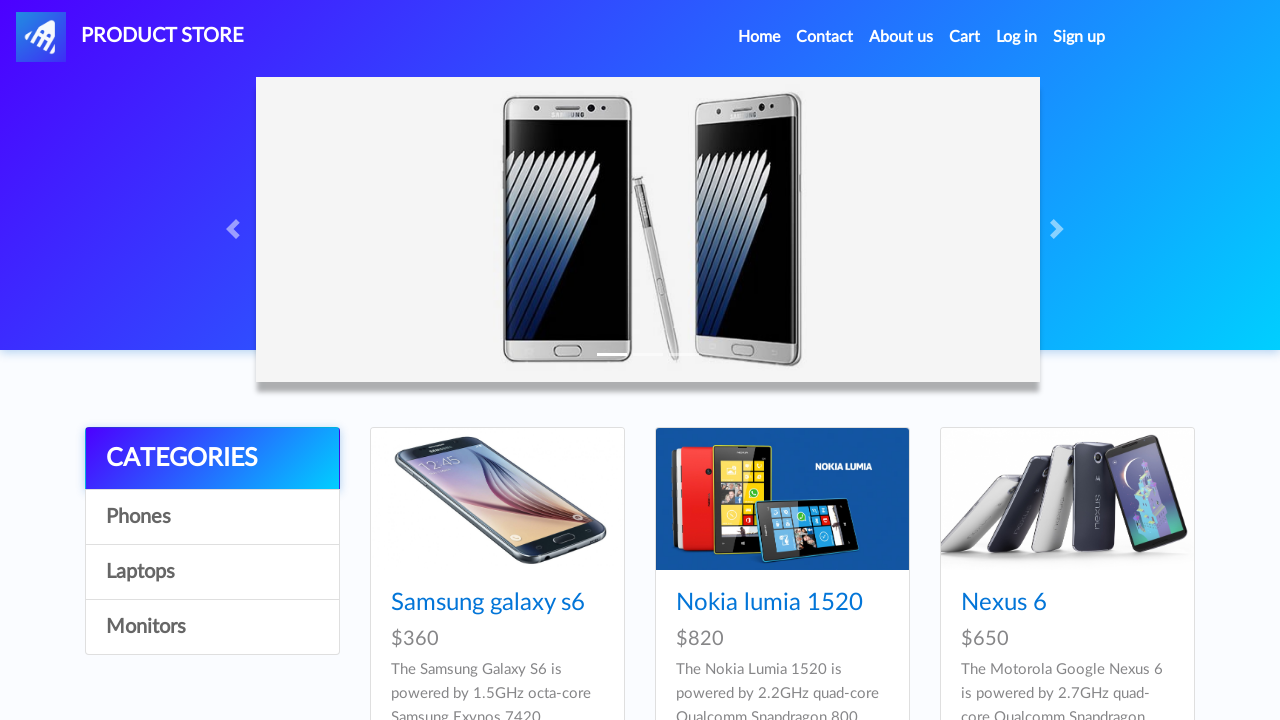

Header navigation bar became visible
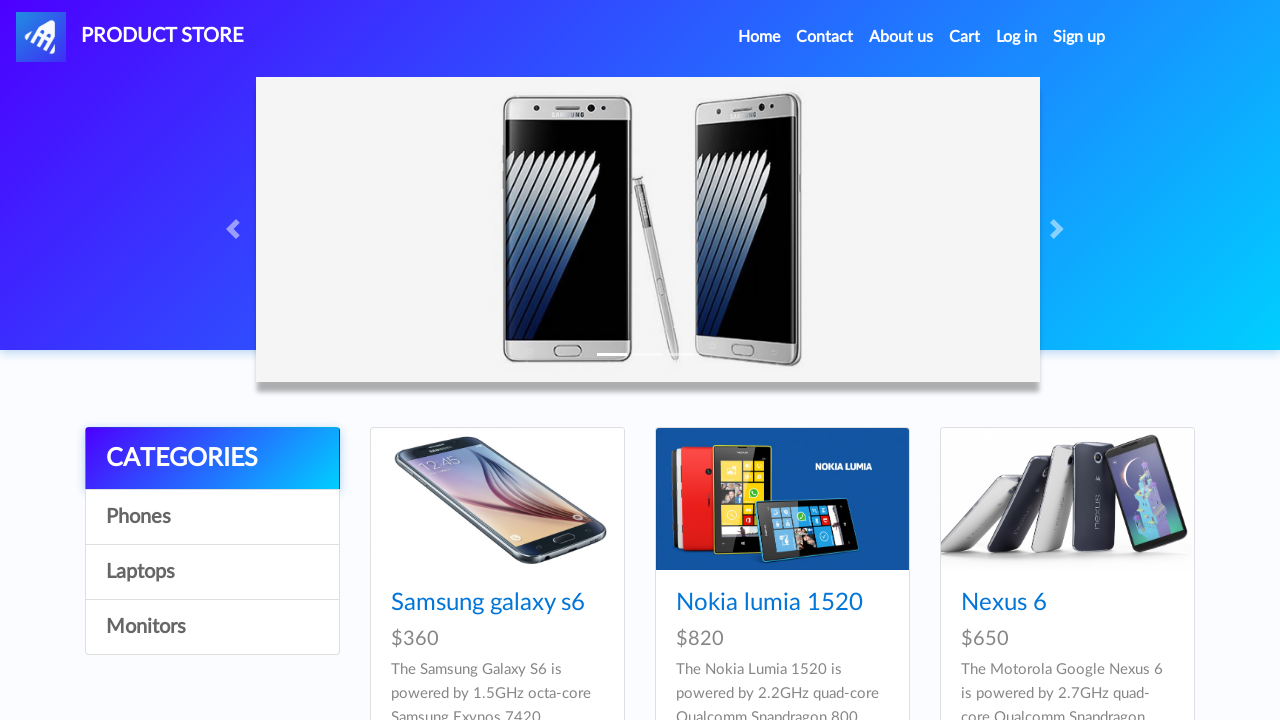

Verified that header navigation bar is displayed on home page
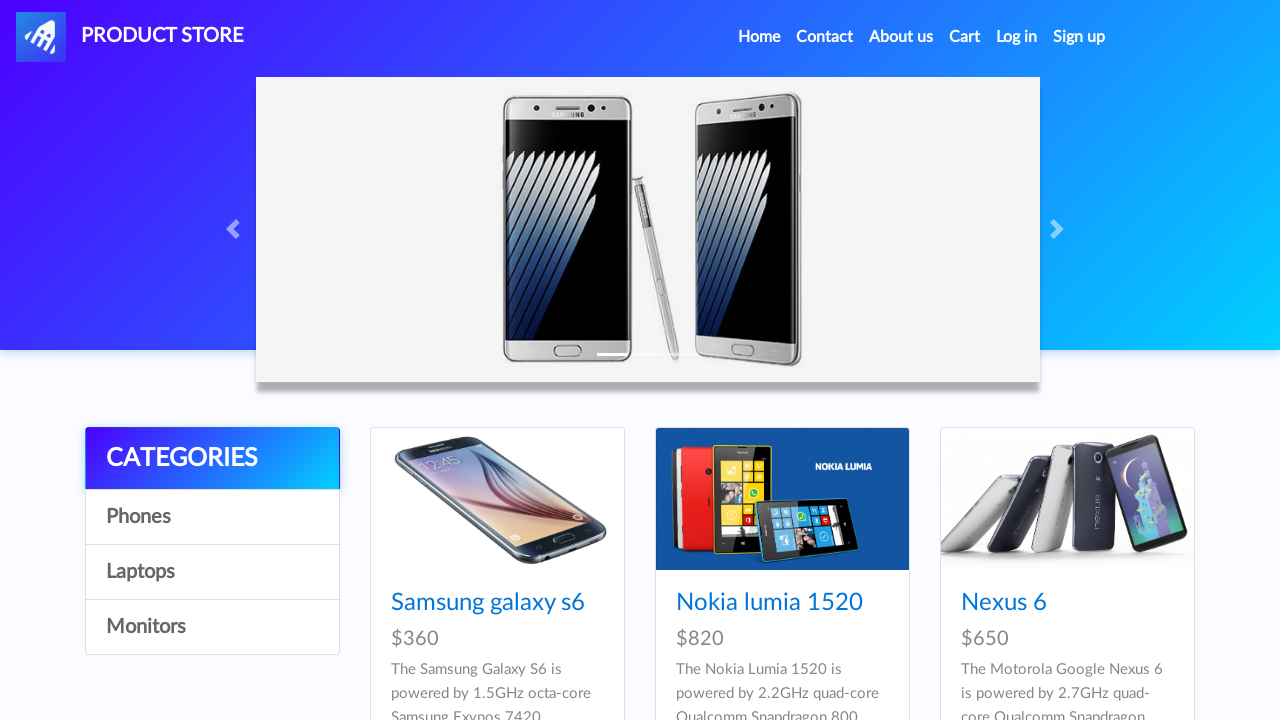

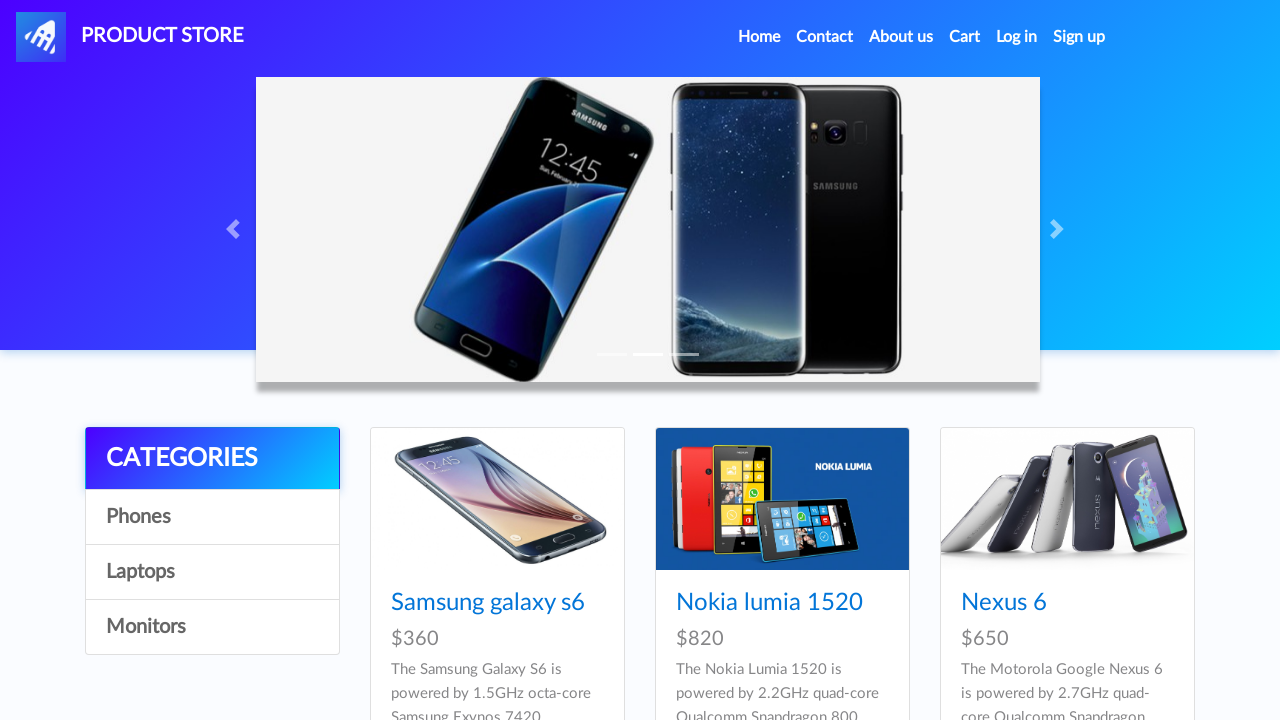